Tests clicking the load more button to fetch additional news

Starting URL: https://orfarchiv.news/

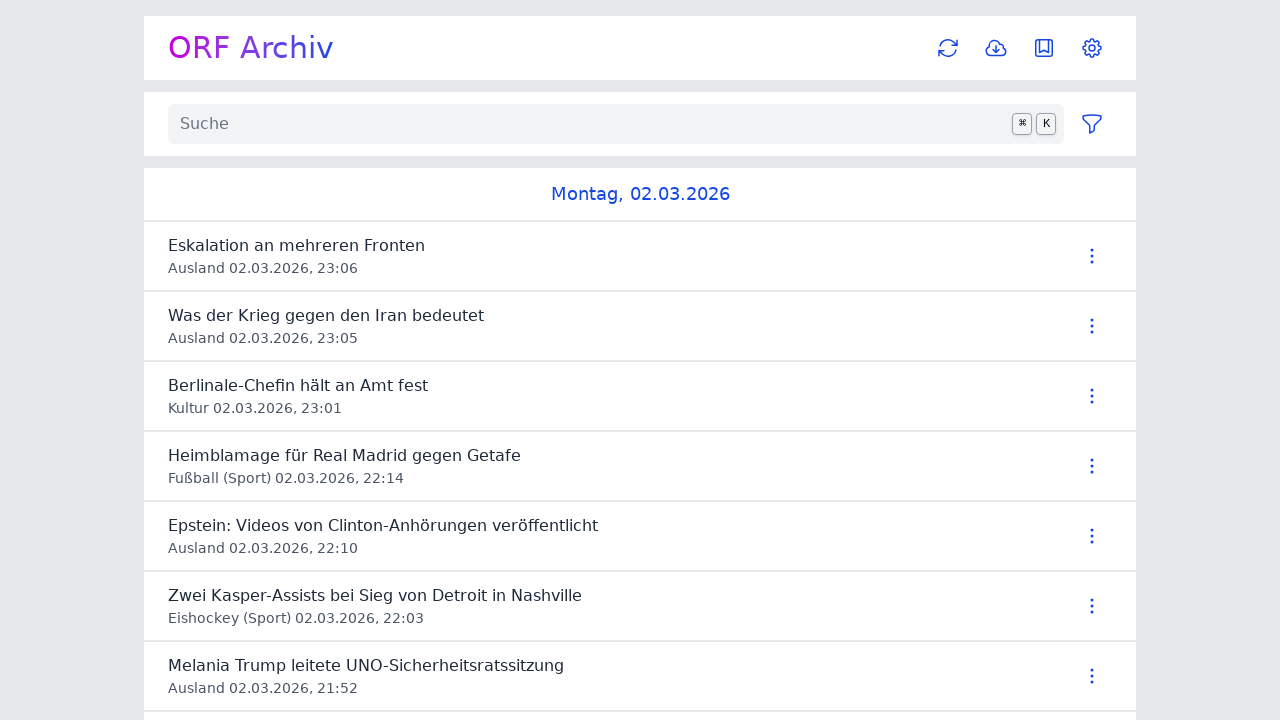

Waited for load more button to appear
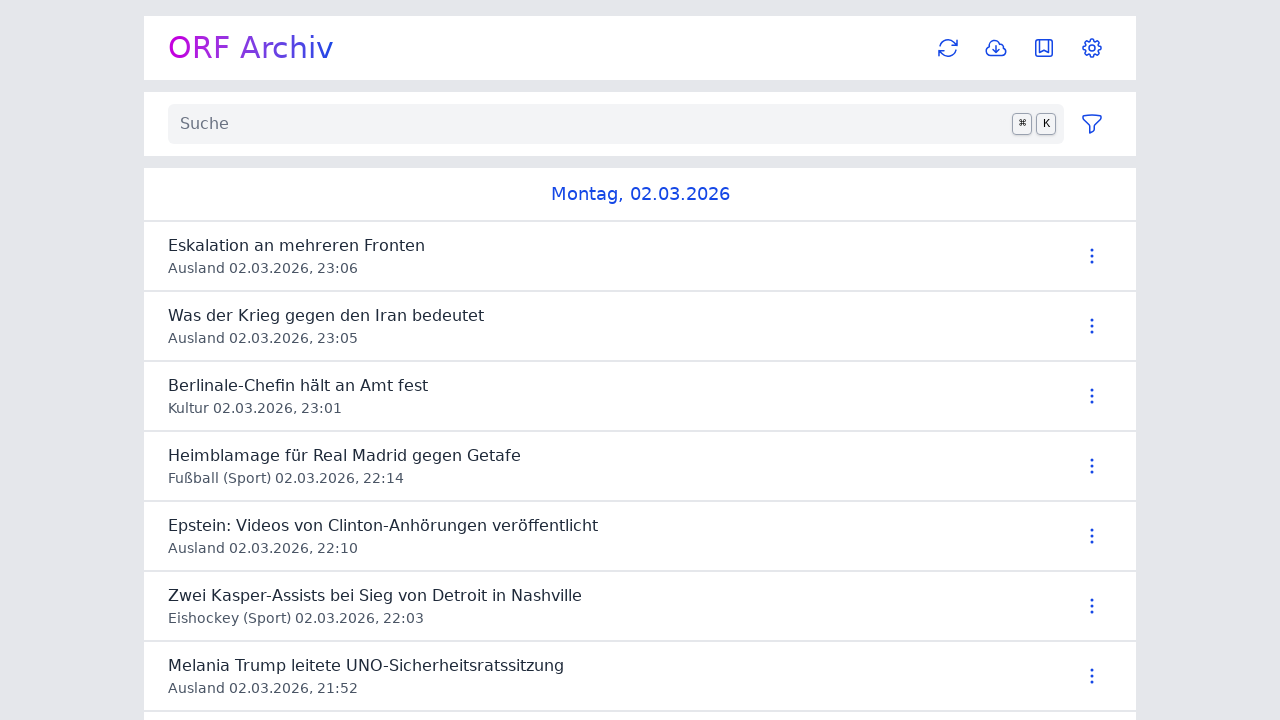

Clicked the load more button to fetch additional news at (640, 620) on main > div > button
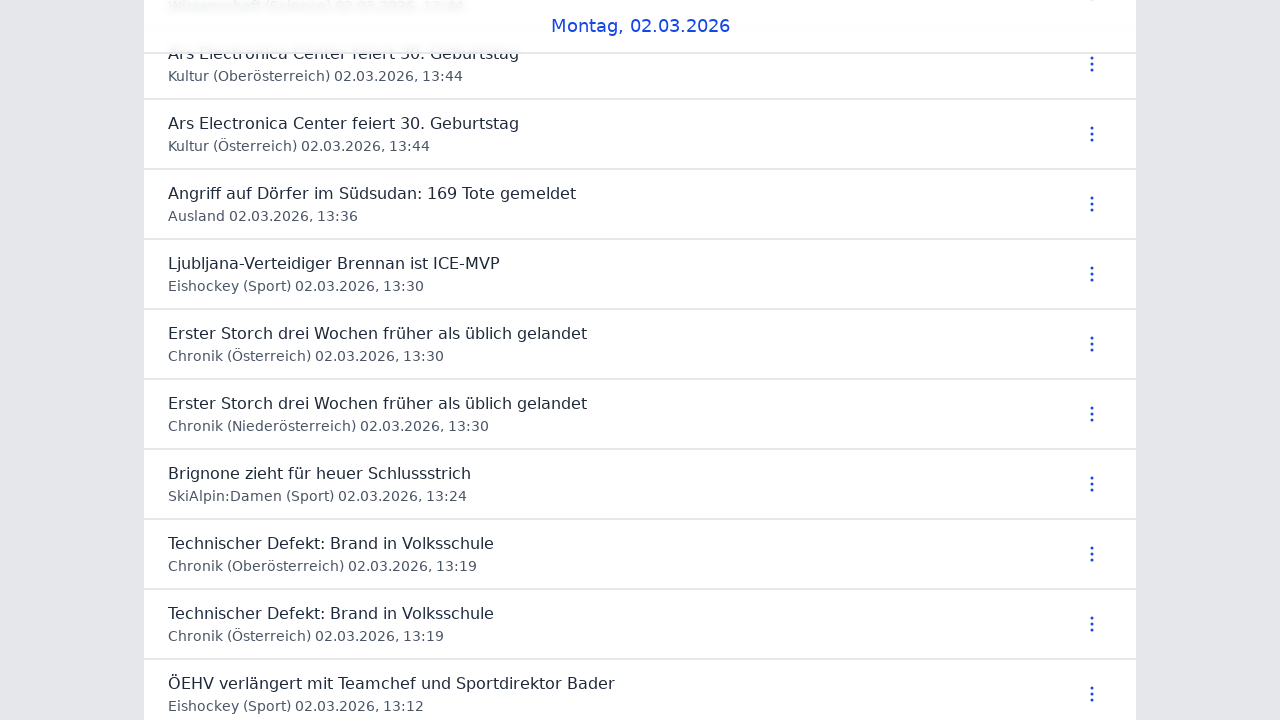

Waited for network to become idle after loading more news
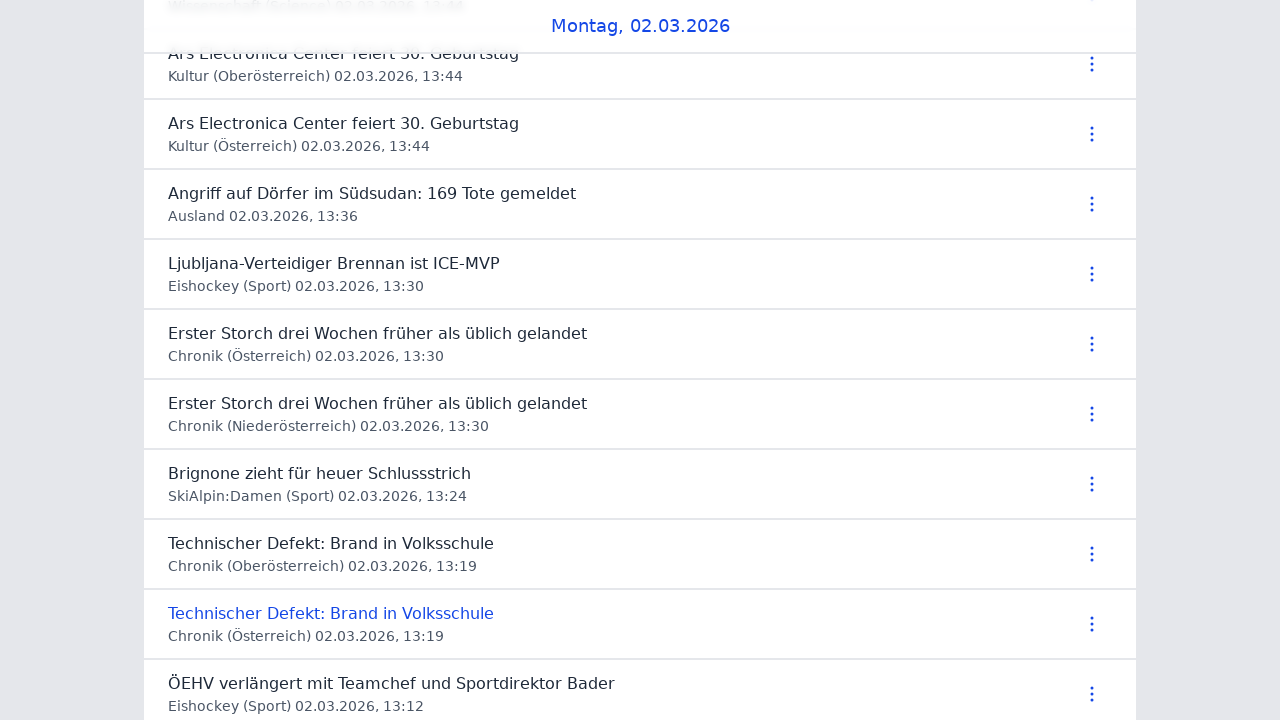

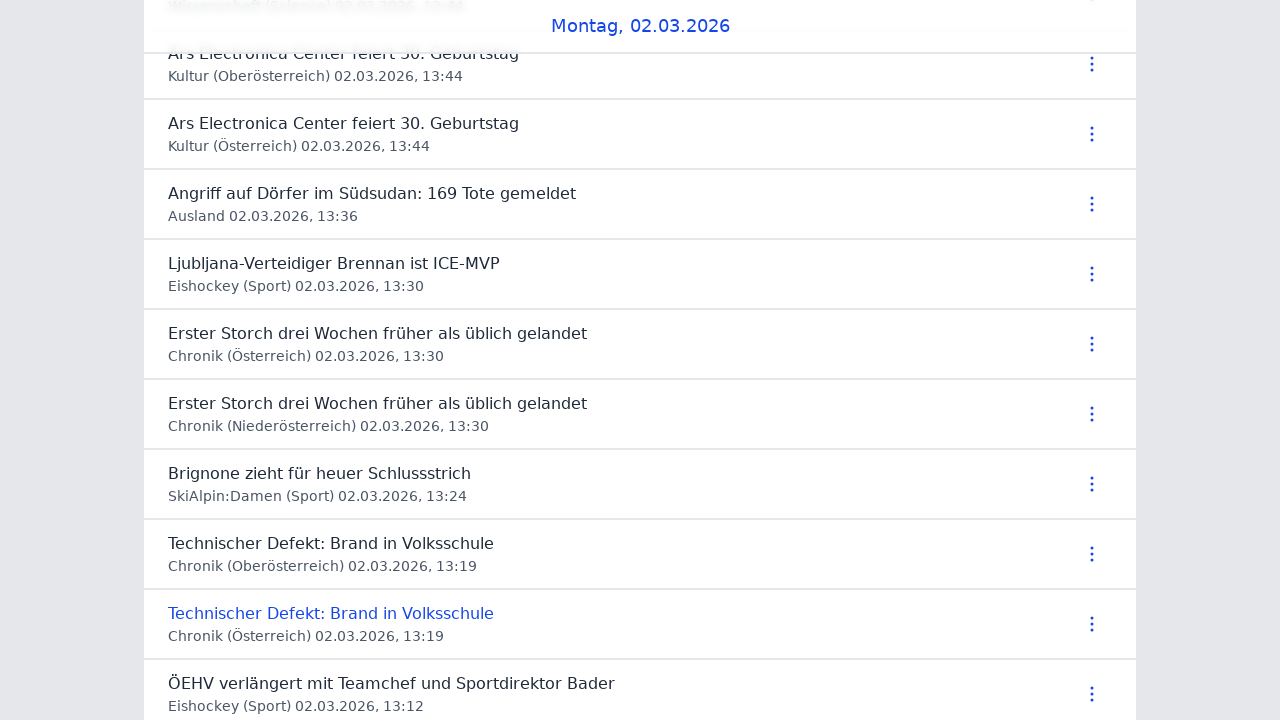